Navigates to the ABV.bg Bulgarian portal homepage and clicks on the "Monthly" (Месечен) link

Starting URL: https://www.abv.bg/

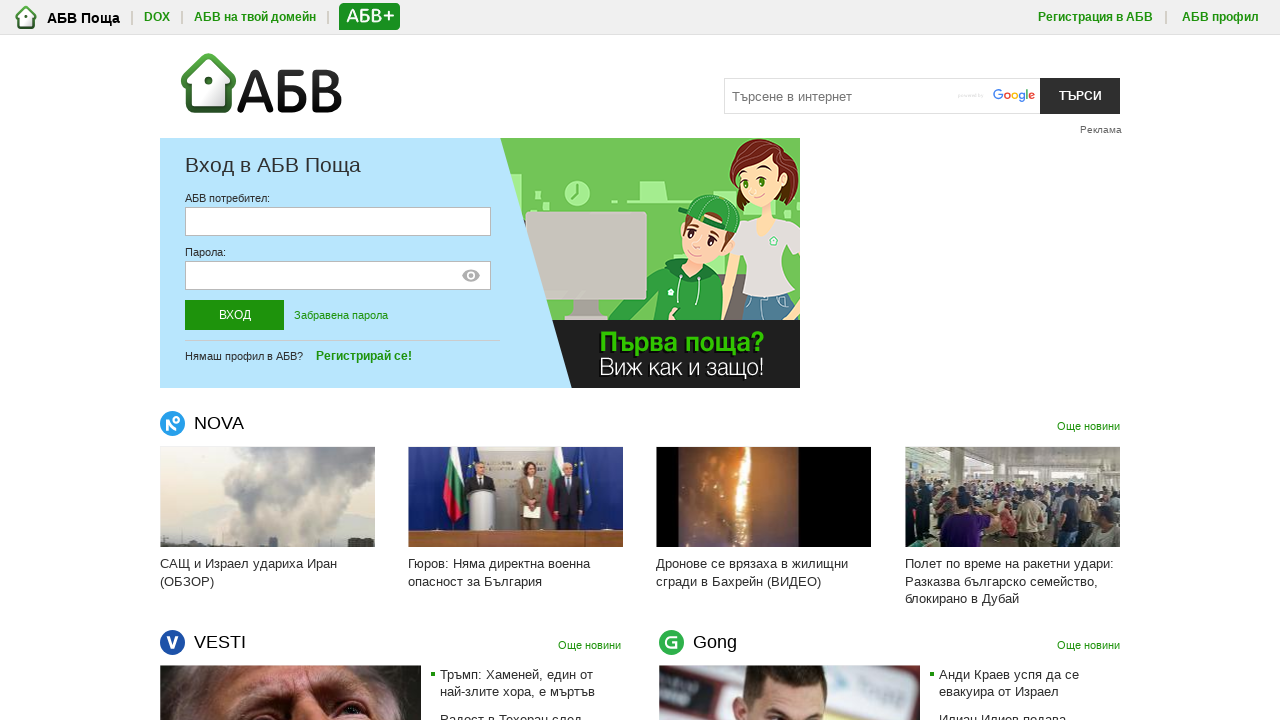

Navigated to ABV.bg Bulgarian portal homepage
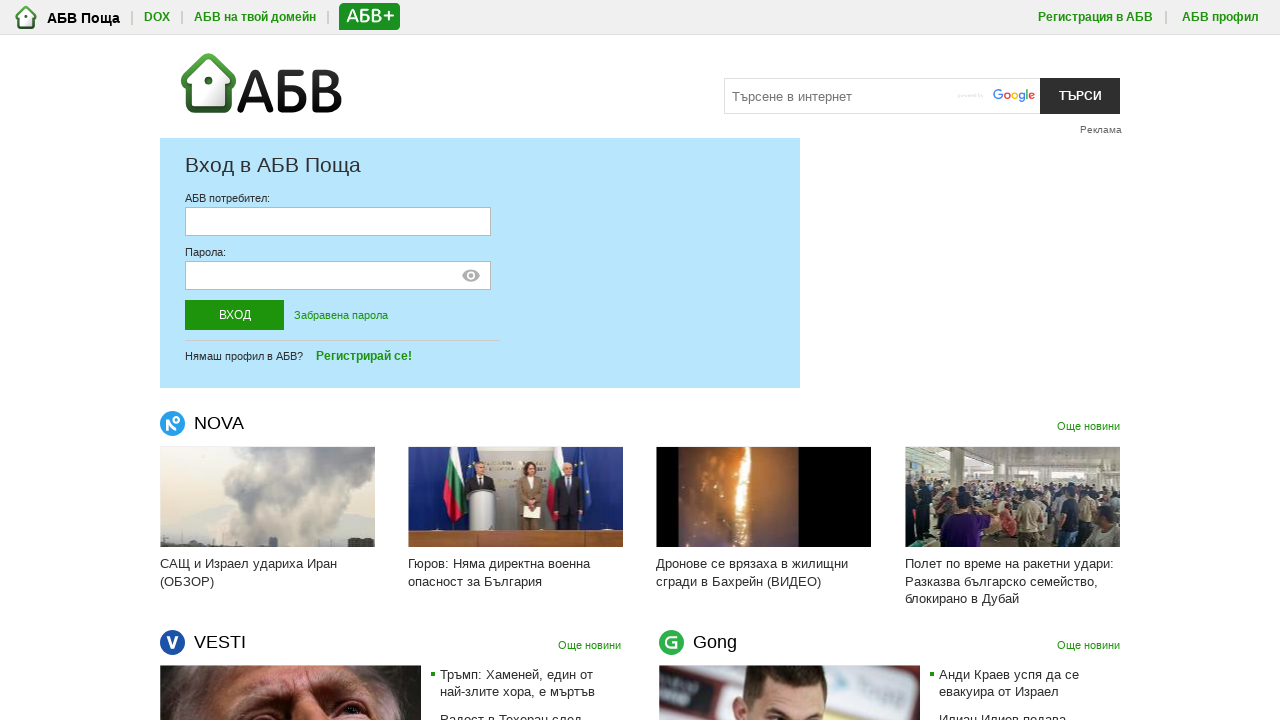

Clicked on the 'Monthly' (Месечен) link at (1088, 360) on text=Месечен
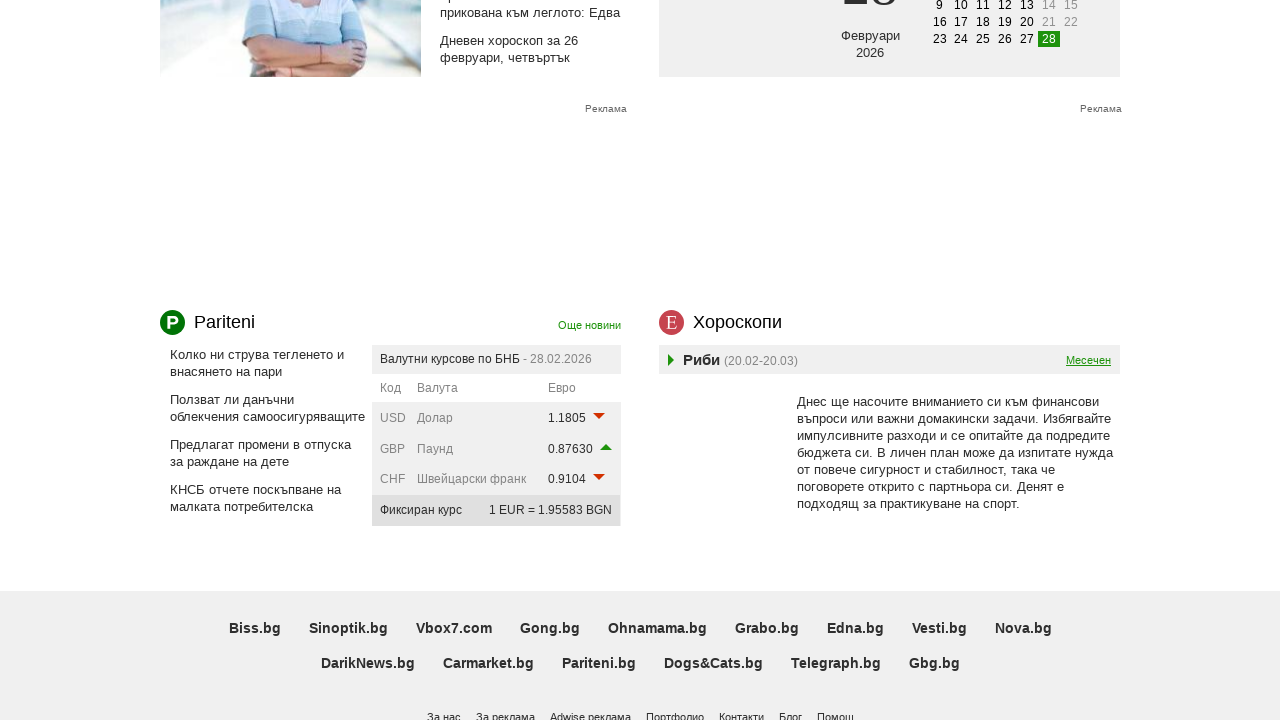

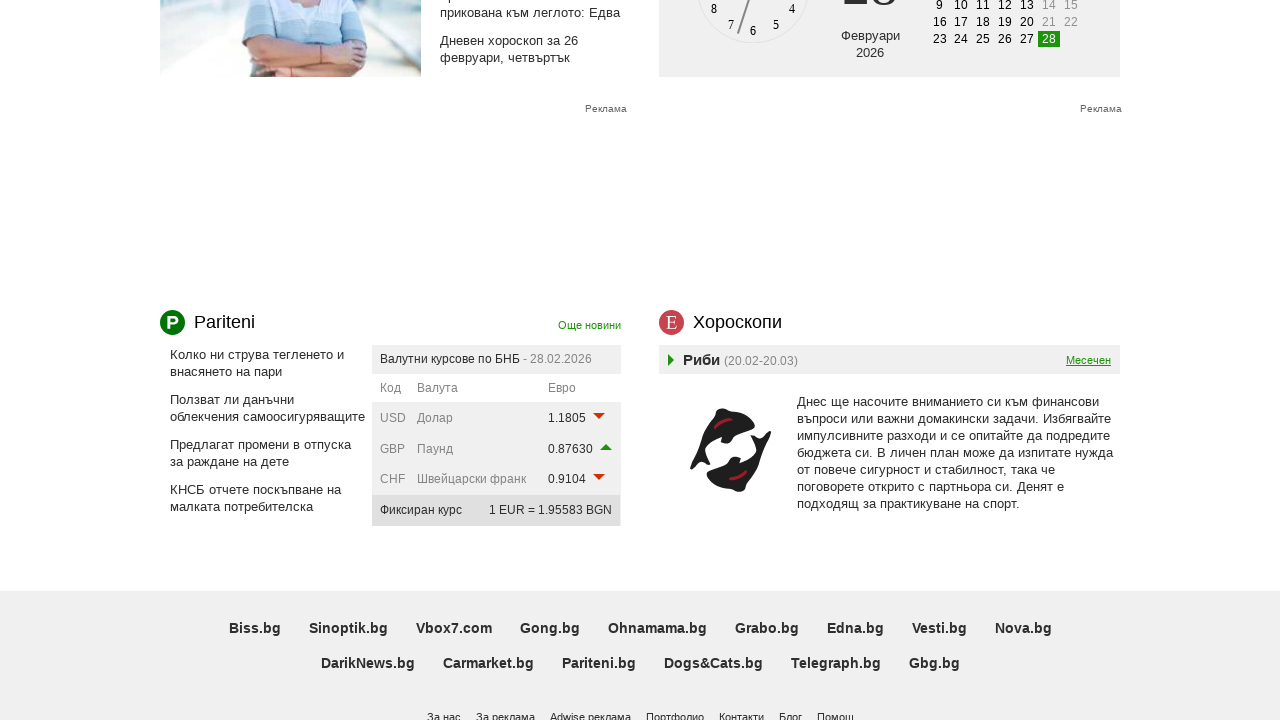